Tests valid form submission with number "999" and directivo "+" symbol

Starting URL: https://elenarivero.github.io/Ejercicio2/index.html

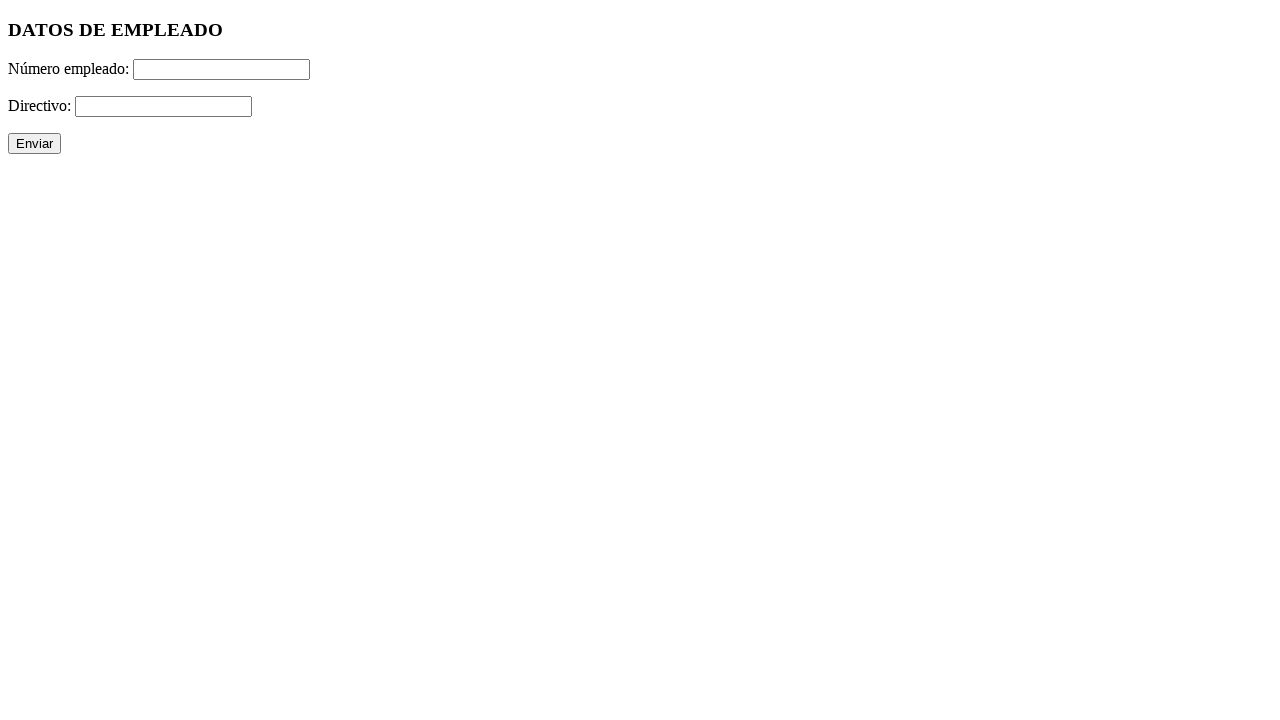

Filled number field with '999' on #numero
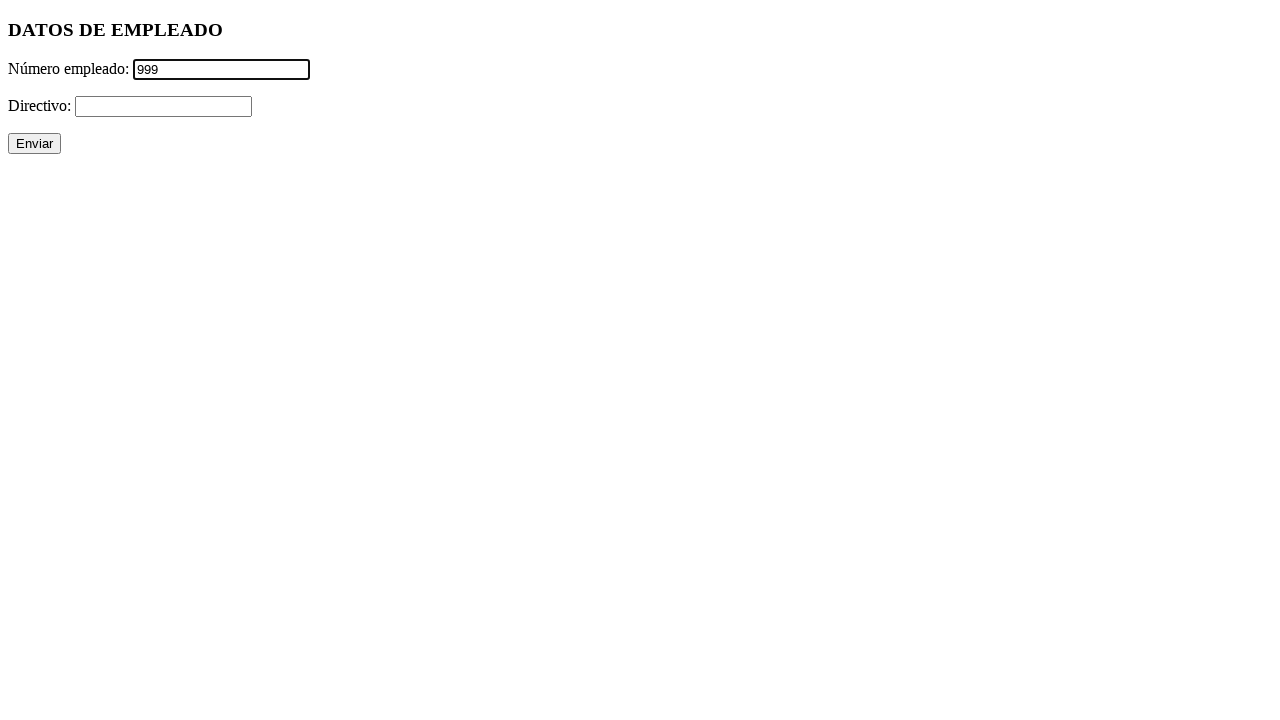

Filled directivo field with '+' symbol on #directivo
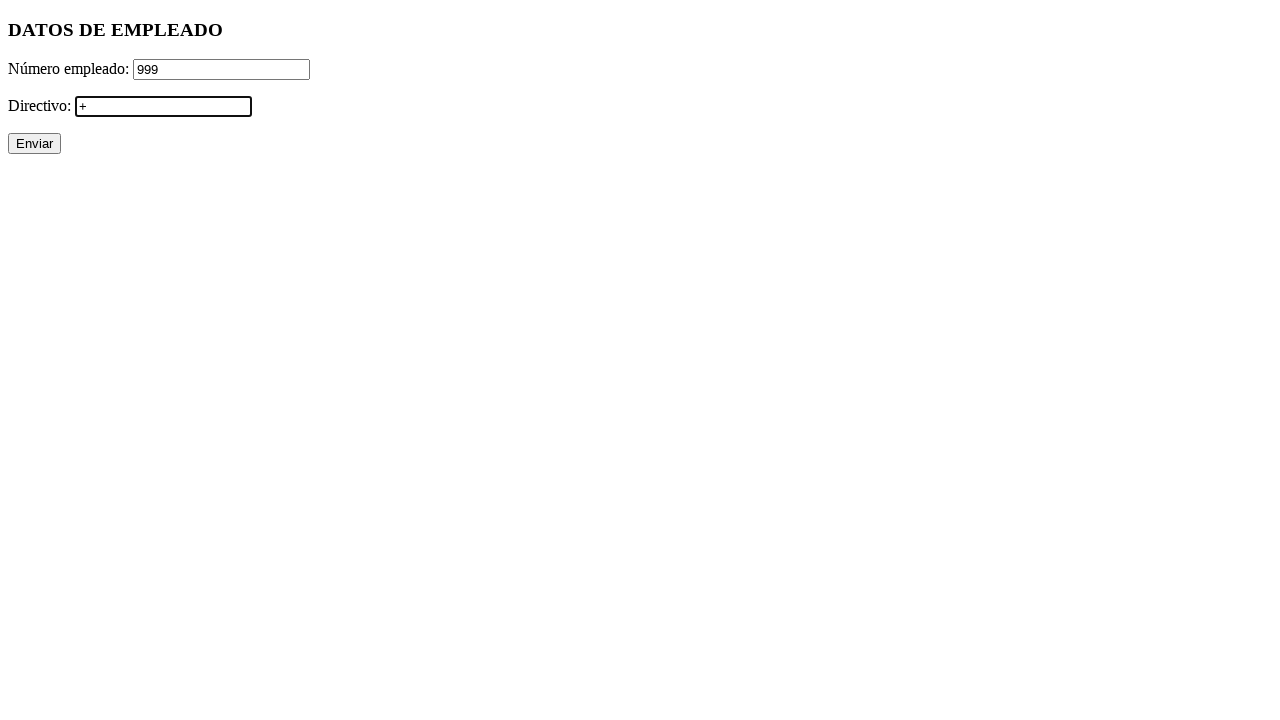

Clicked submit button to submit form at (34, 144) on xpath=//p/input[@type='submit']
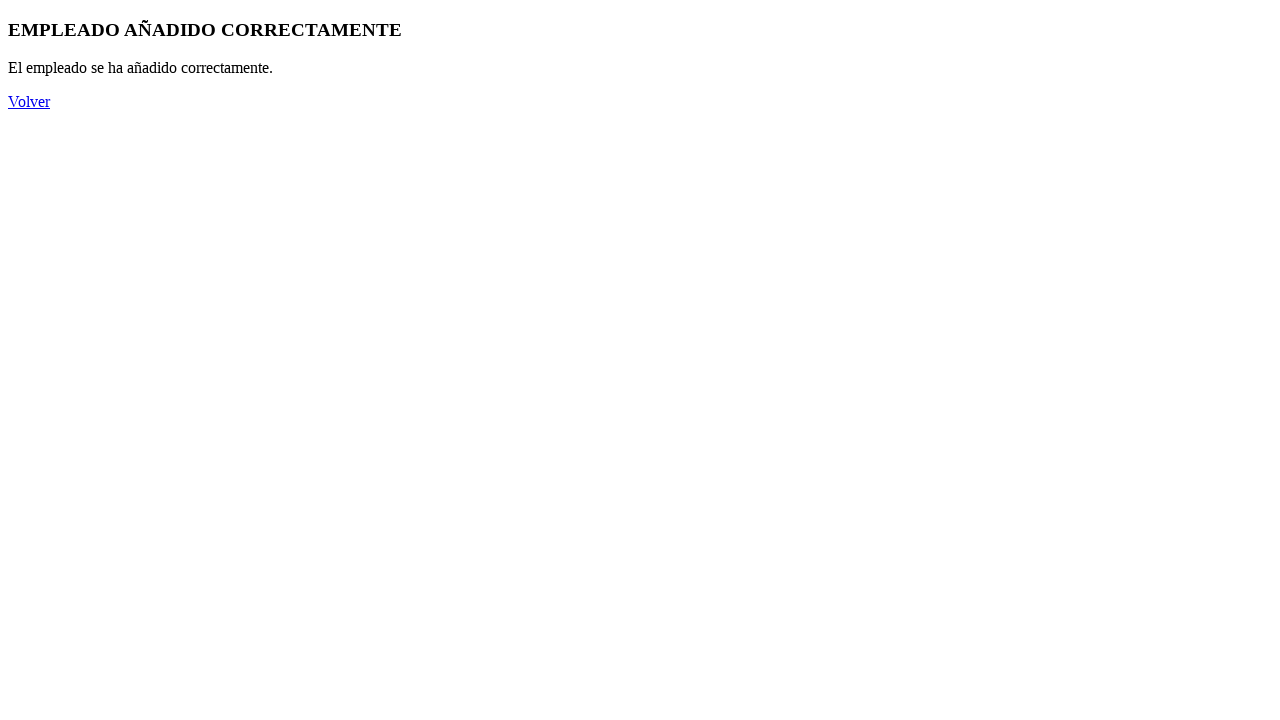

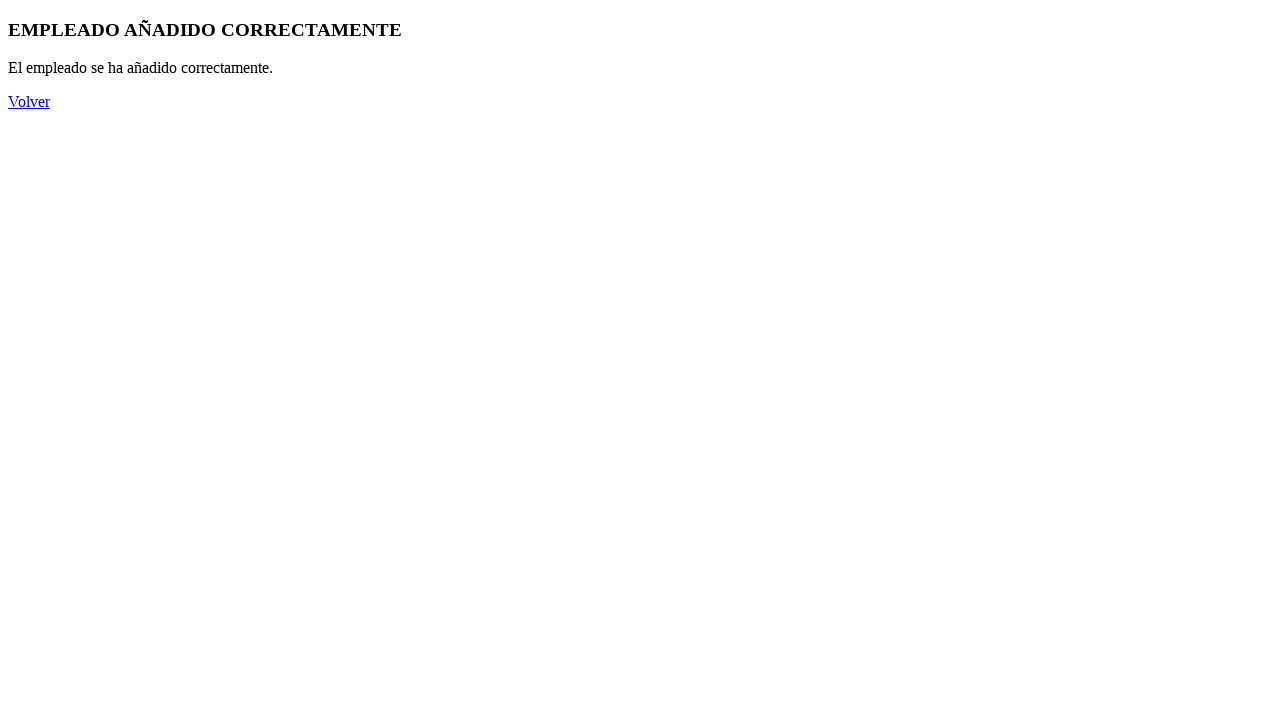